Tests browser alert handling by clicking a button that triggers a confirmation alert and accepting it

Starting URL: https://demoqa.com/alerts

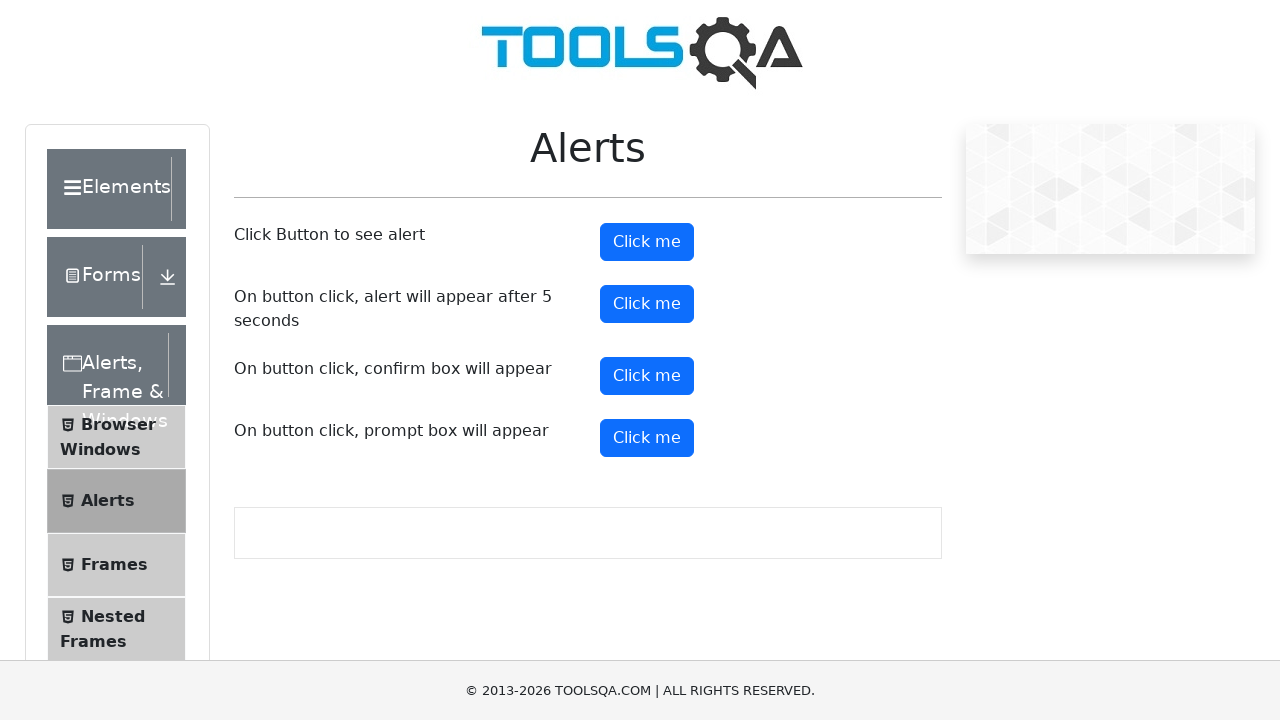

Clicked confirm button to trigger alert at (647, 376) on #confirmButton
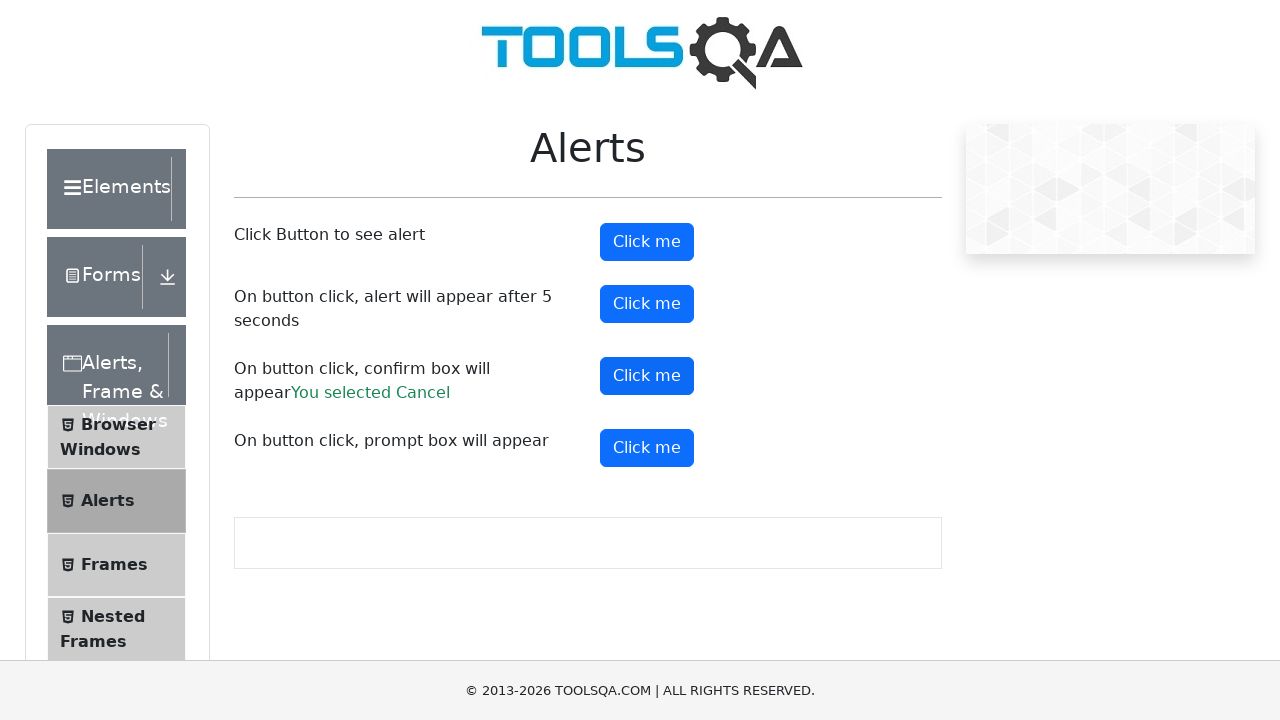

Set up dialog handler to accept confirmation alert
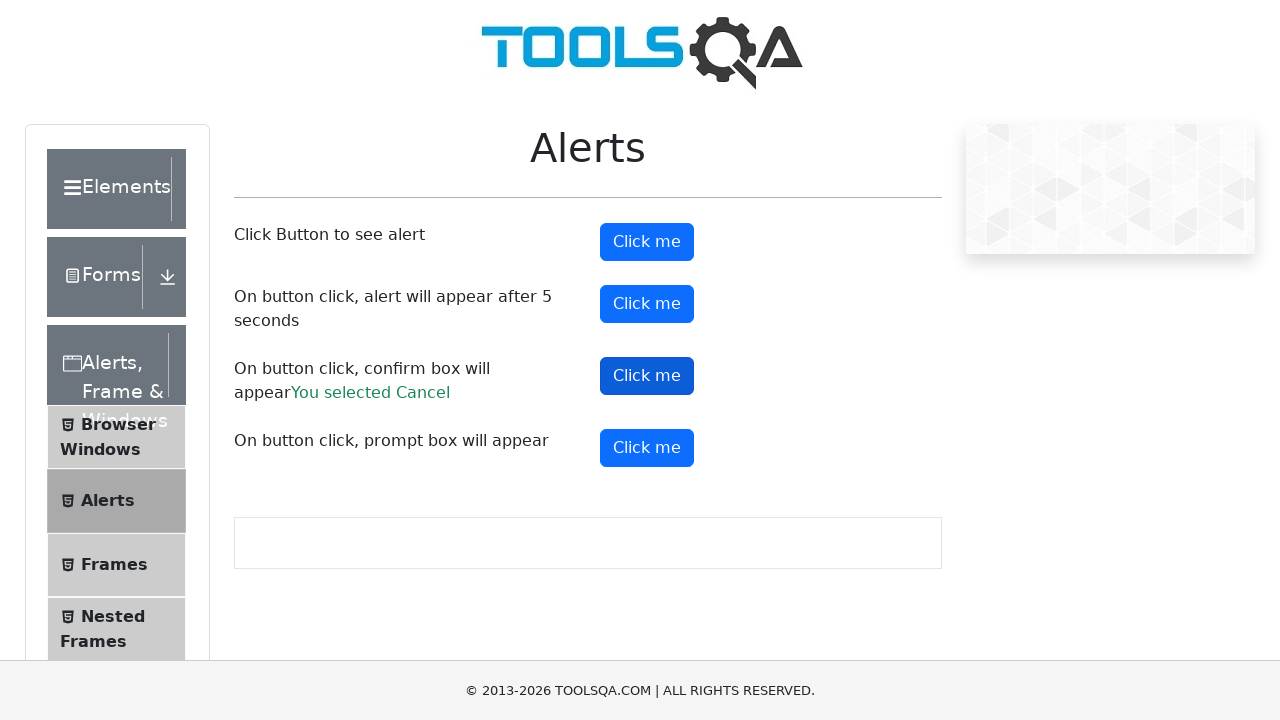

Re-registered dialog handler with accept logic
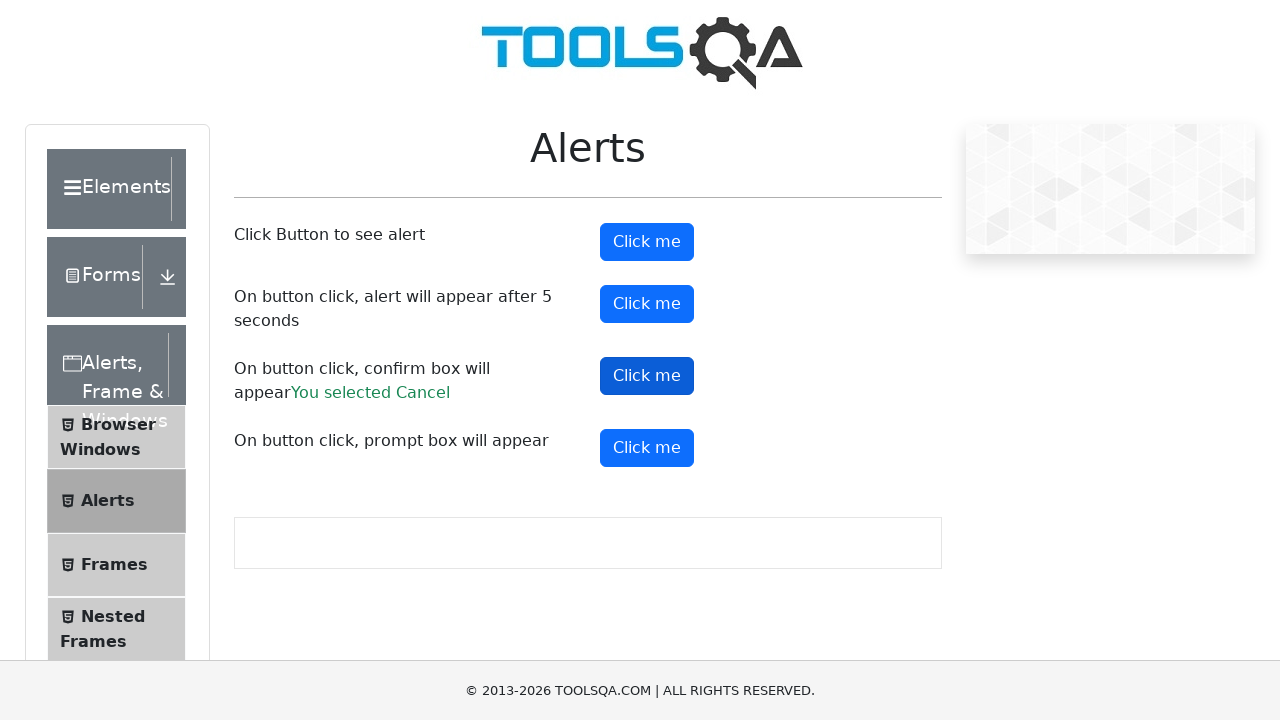

Clicked confirm button again to trigger and accept confirmation dialog at (647, 376) on #confirmButton
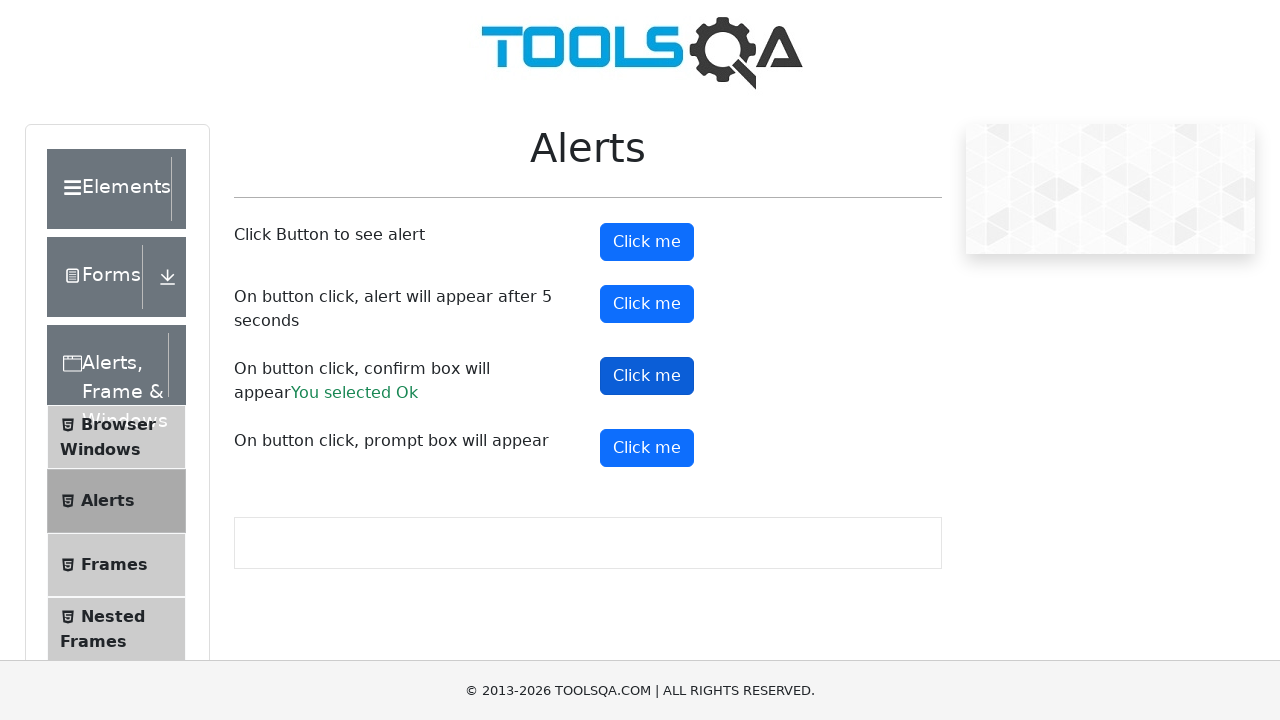

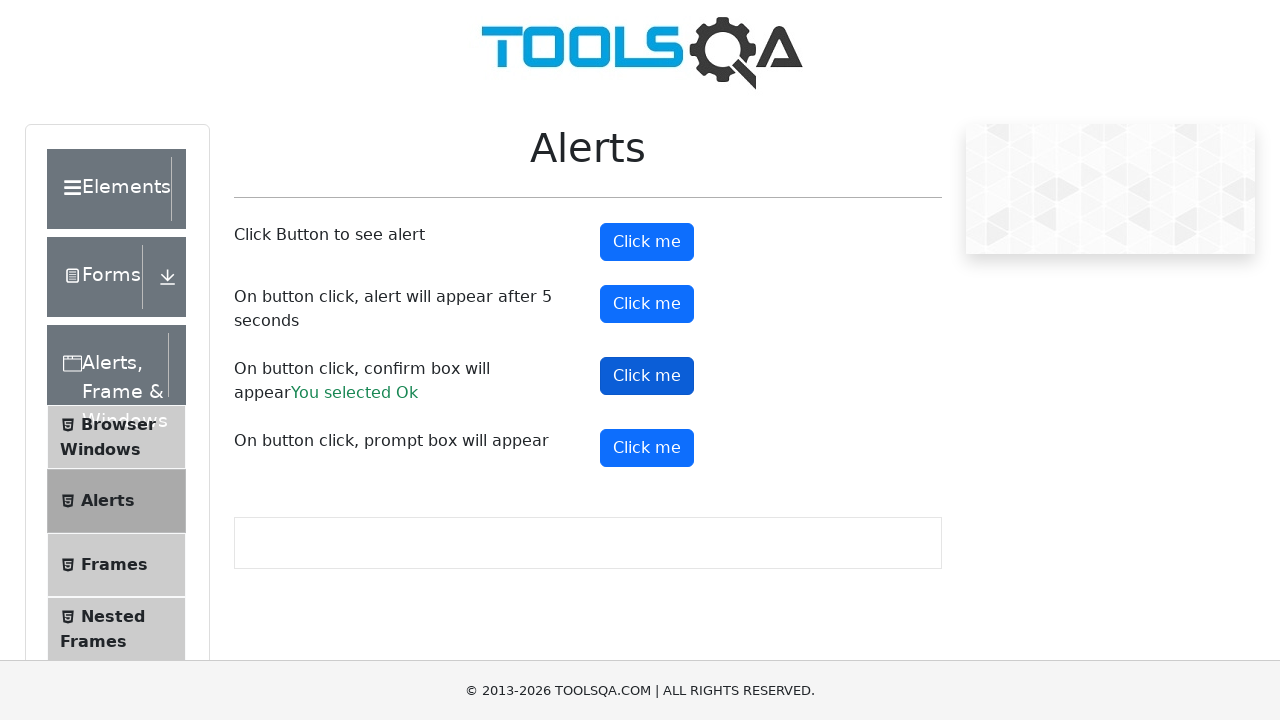